Tests dynamic content loading by clicking a Start button and verifying that "Hello World!" text appears after loading completes.

Starting URL: https://the-internet.herokuapp.com/dynamic_loading/1

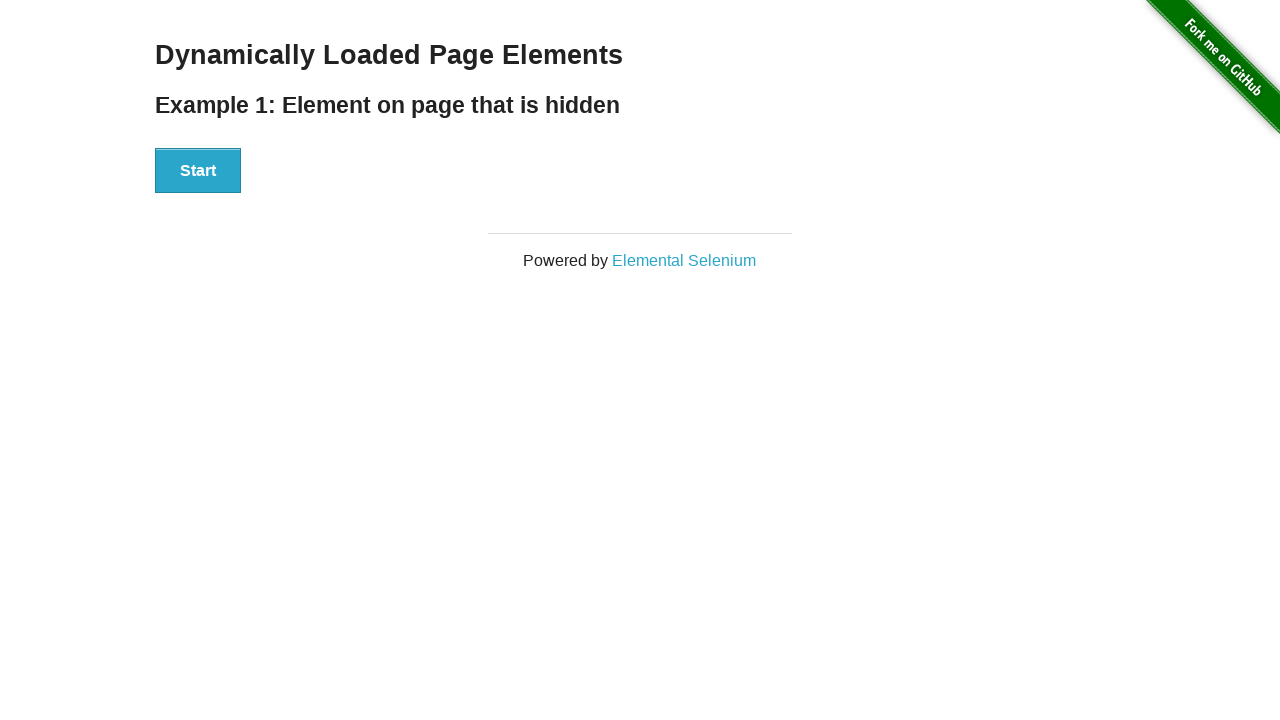

Clicked the Start button to initiate dynamic content loading at (198, 171) on xpath=//button
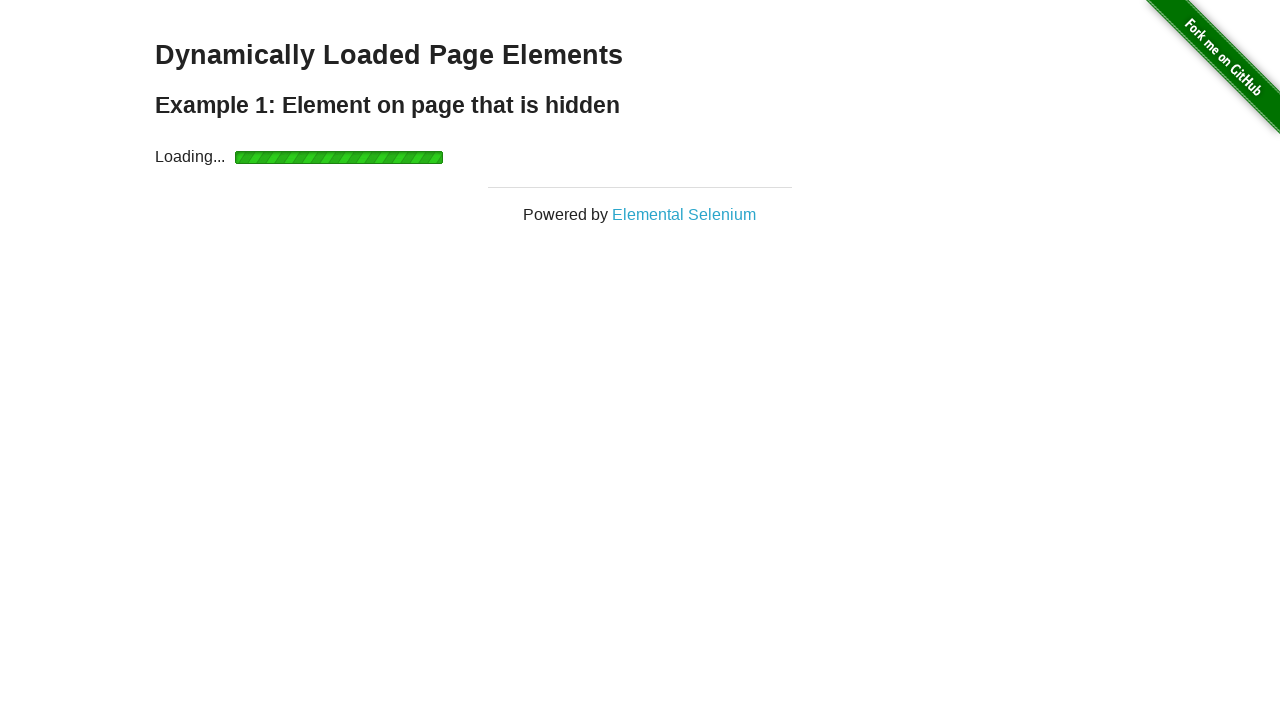

Located the target element for 'Hello World!' text
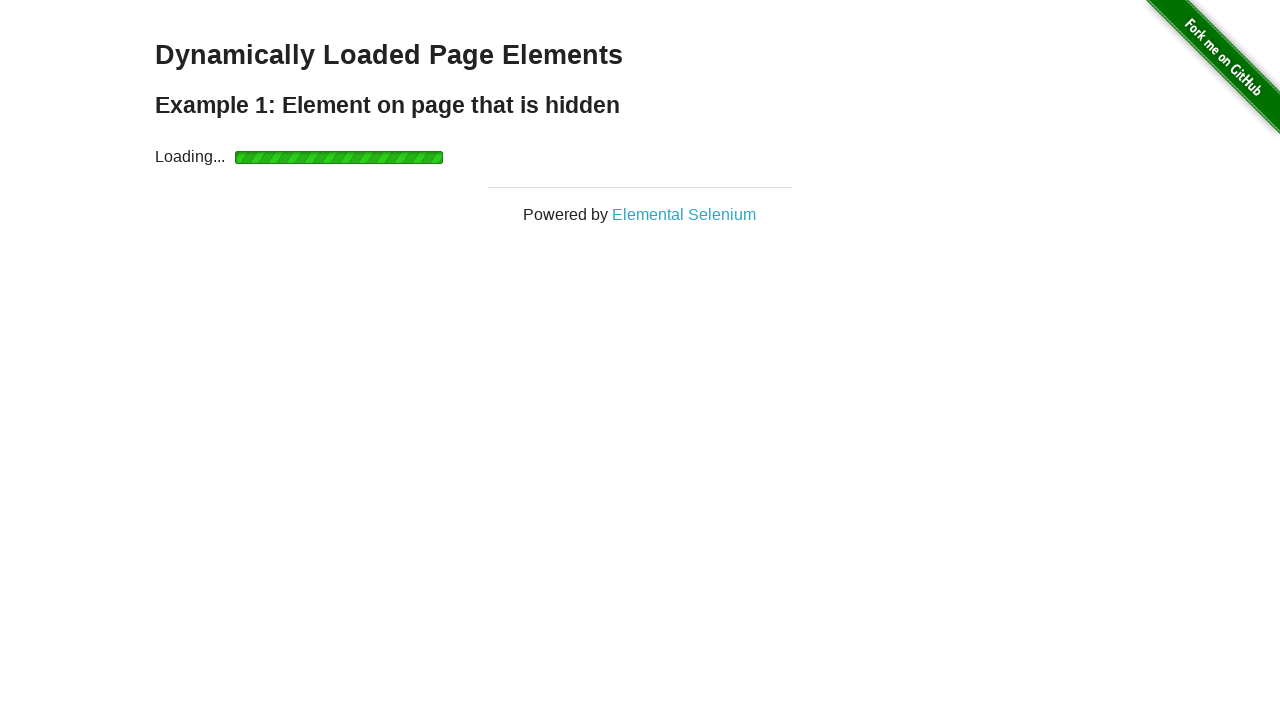

Waited for 'Hello World!' element to become visible after dynamic loading
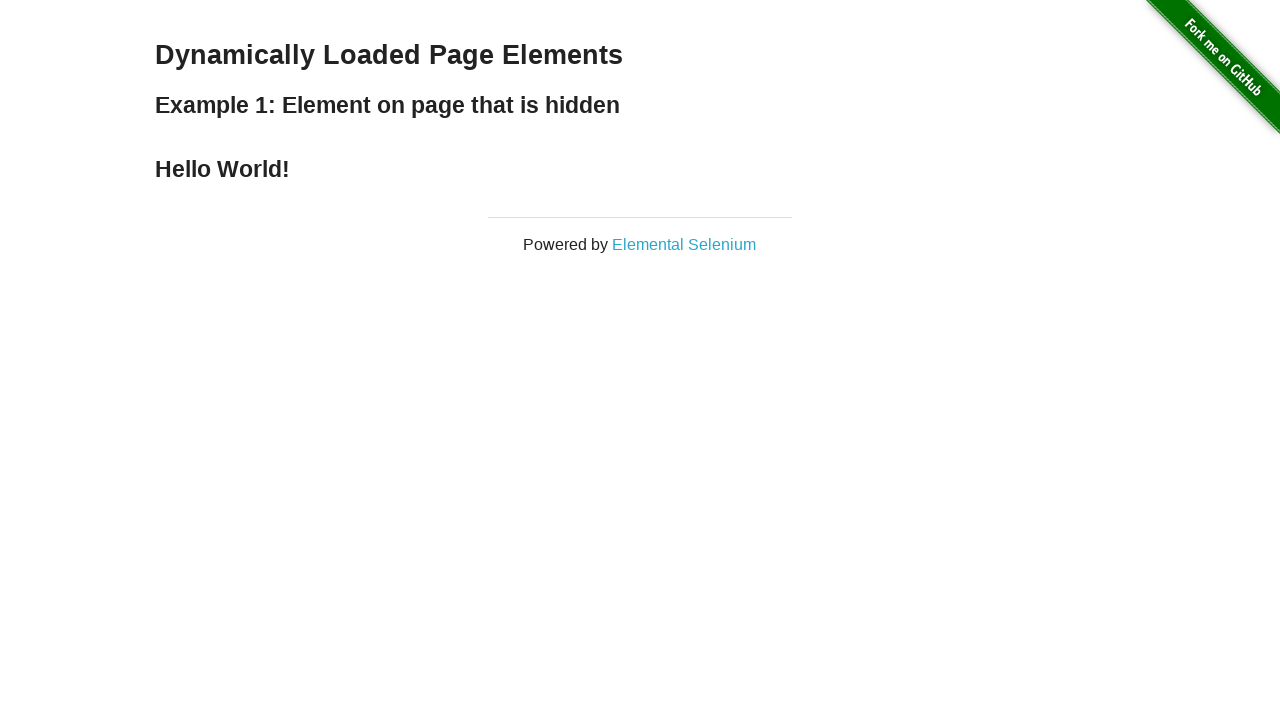

Verified that the element contains the text 'Hello World!'
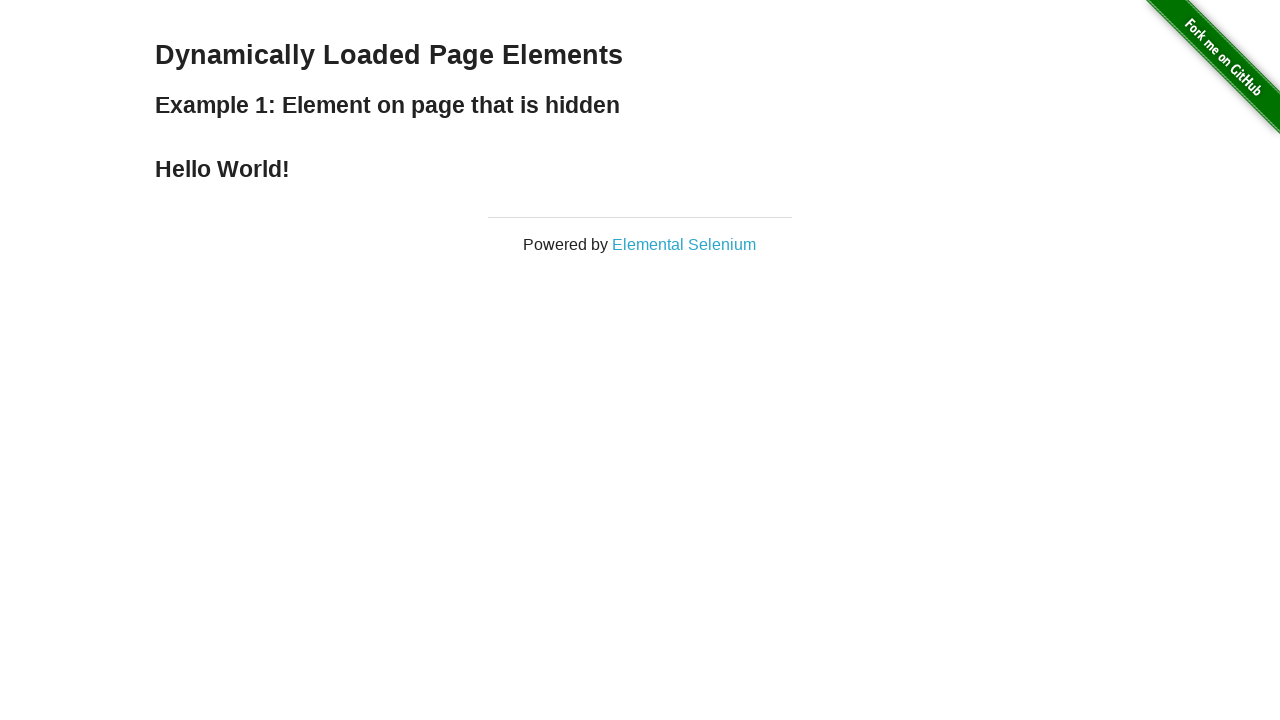

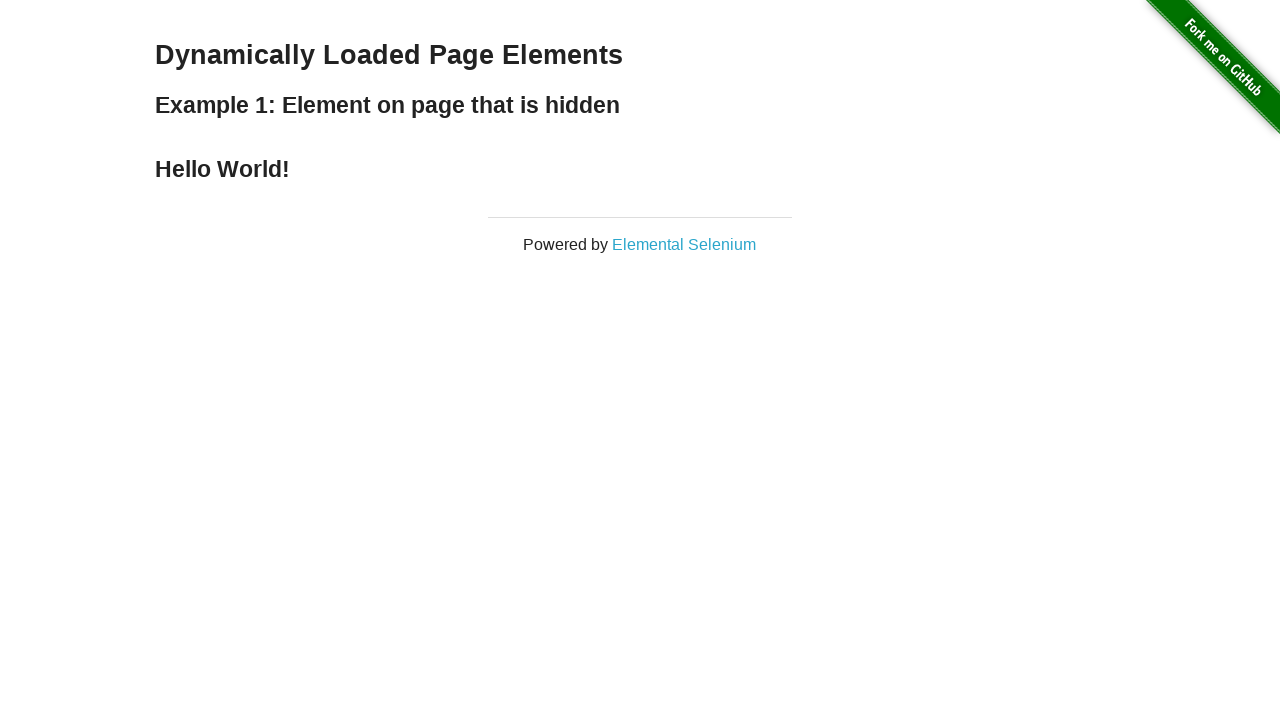